Tests displaying jQuery Growl notifications on a webpage by injecting jQuery, jQuery Growl library, and CSS styles, then triggering notification messages.

Starting URL: http://the-internet.herokuapp.com

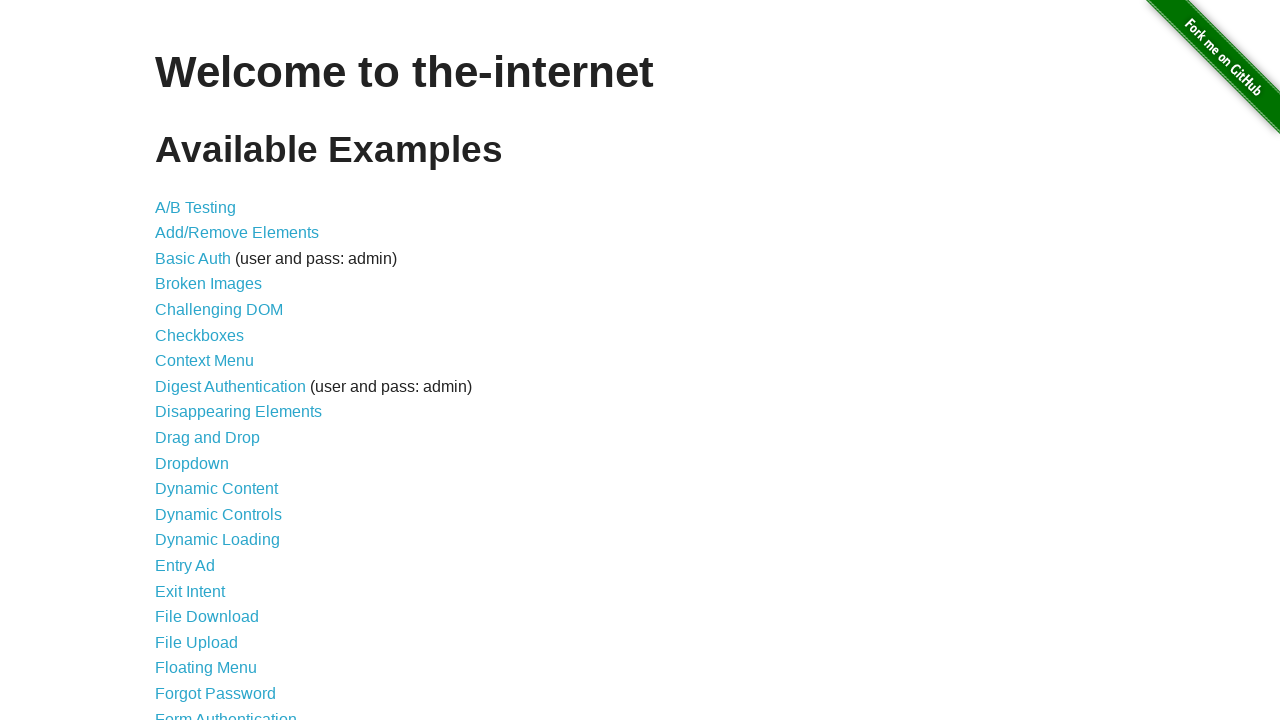

Injected jQuery library into page if not already present
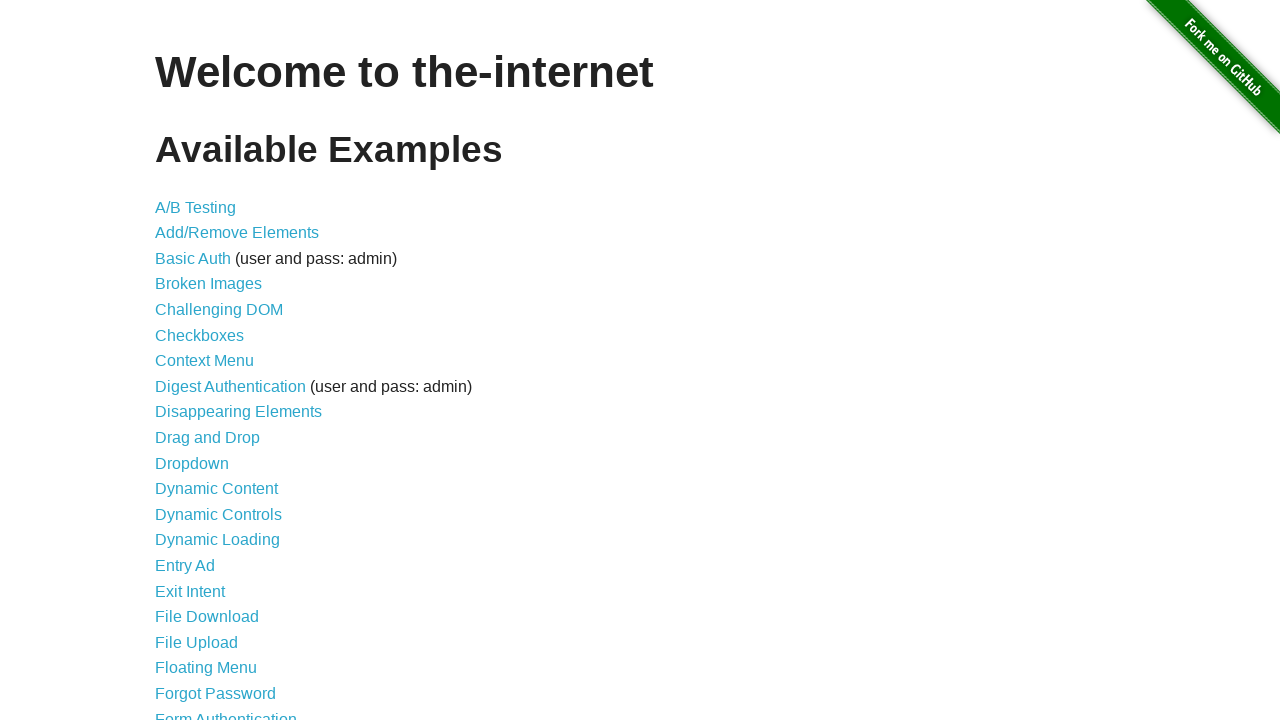

jQuery library loaded successfully
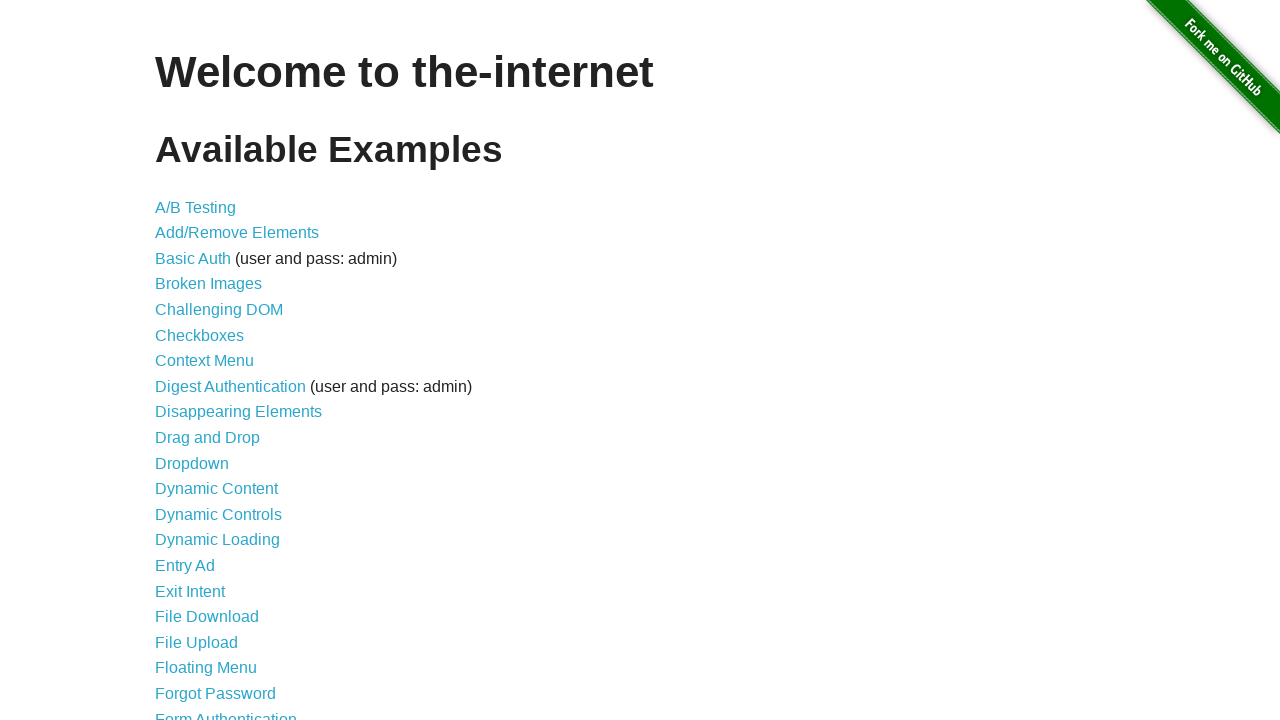

Injected jQuery Growl library script
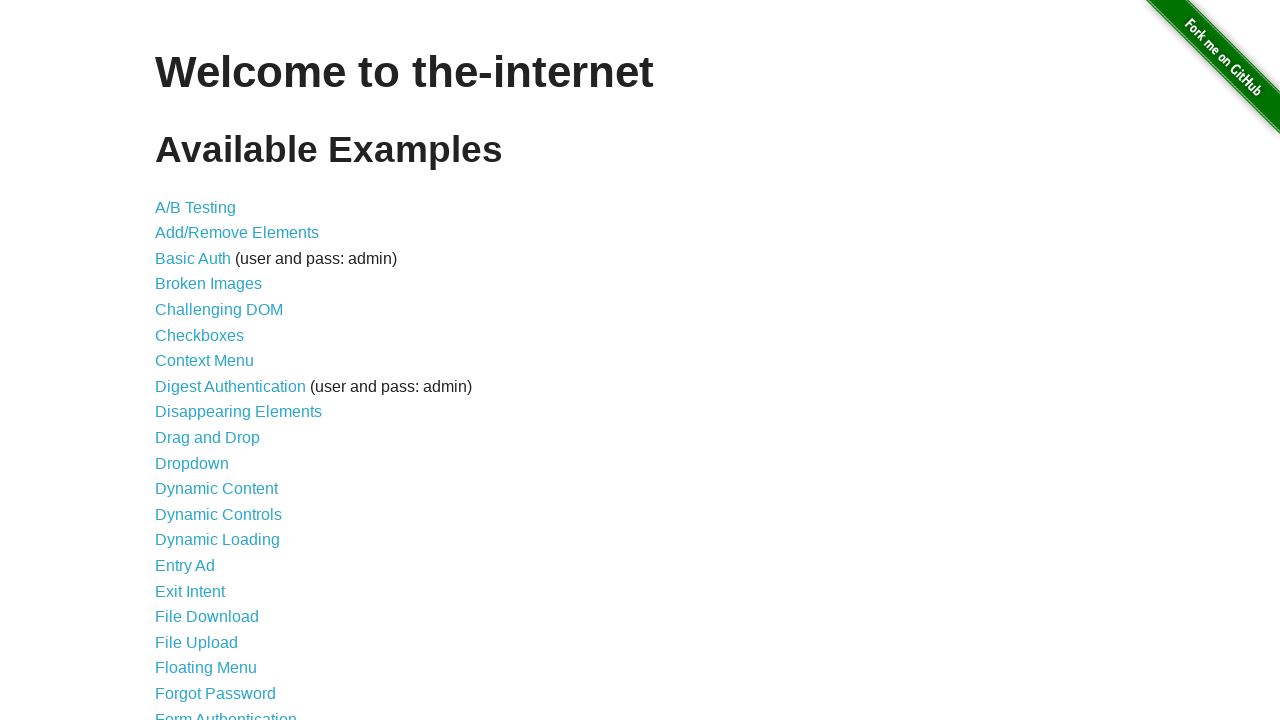

Injected jQuery Growl CSS stylesheet
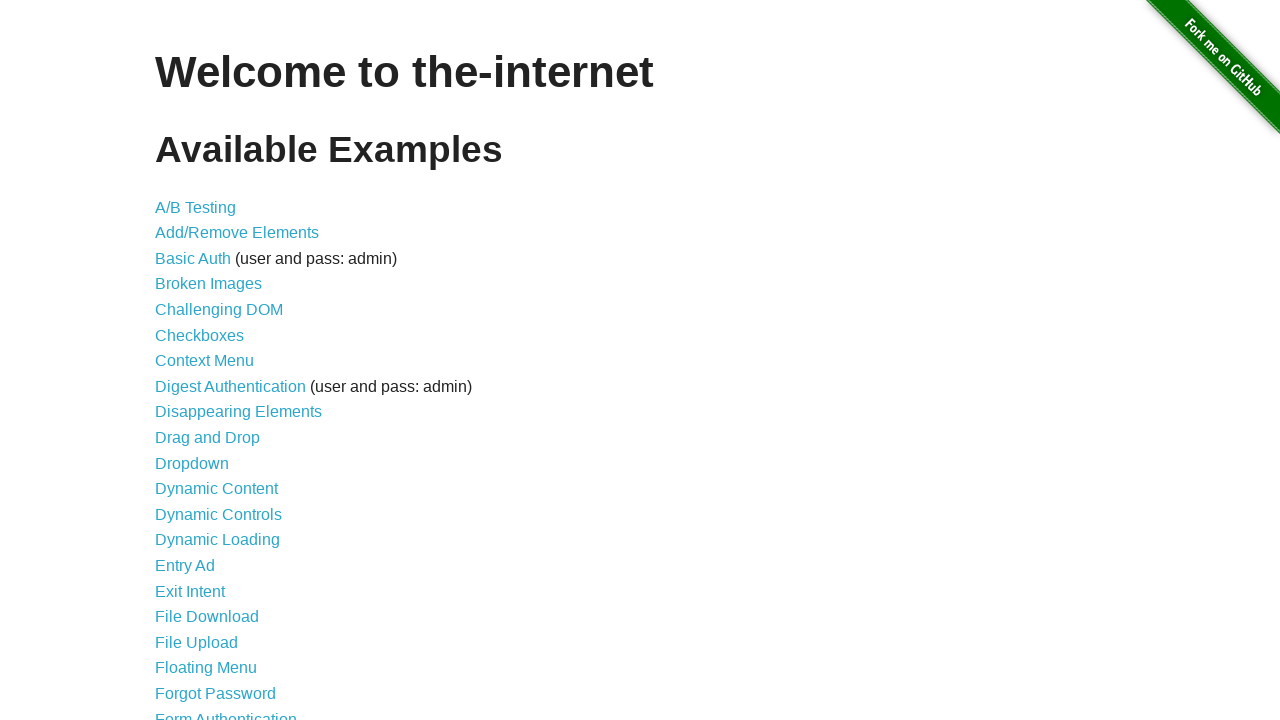

jQuery Growl library loaded and ready to use
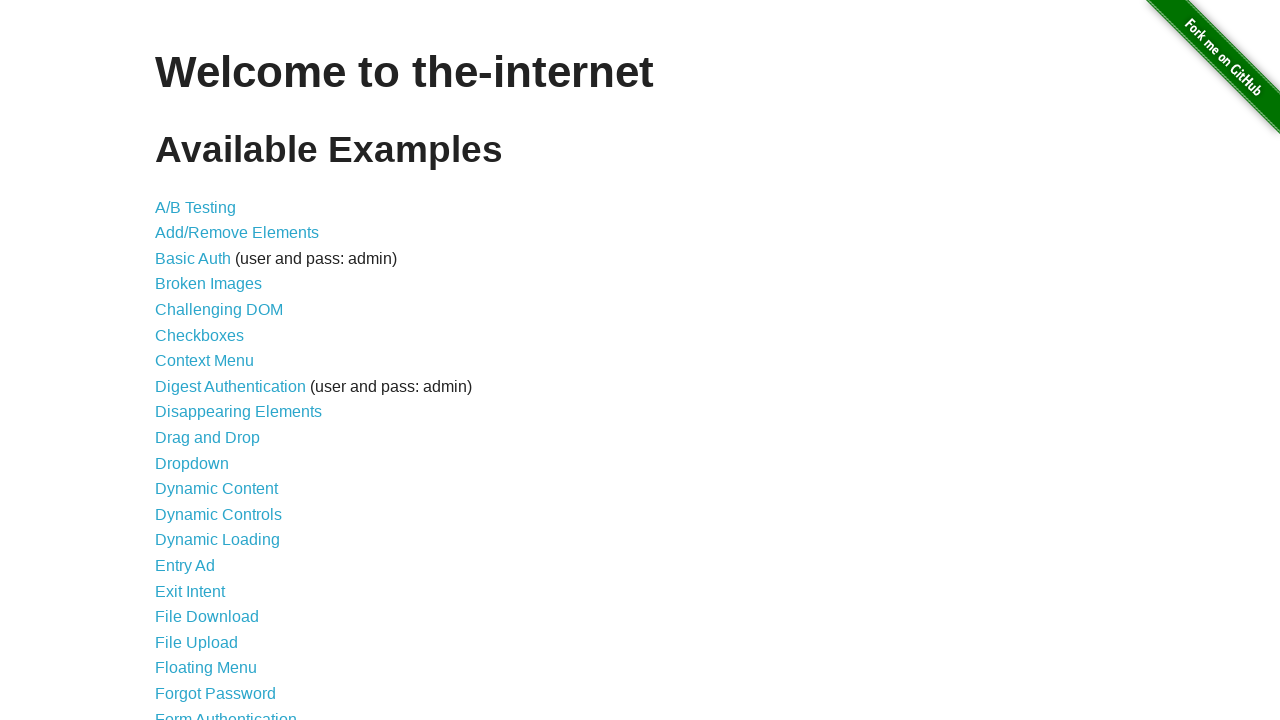

Displayed default jQuery Growl notification with title 'GET'
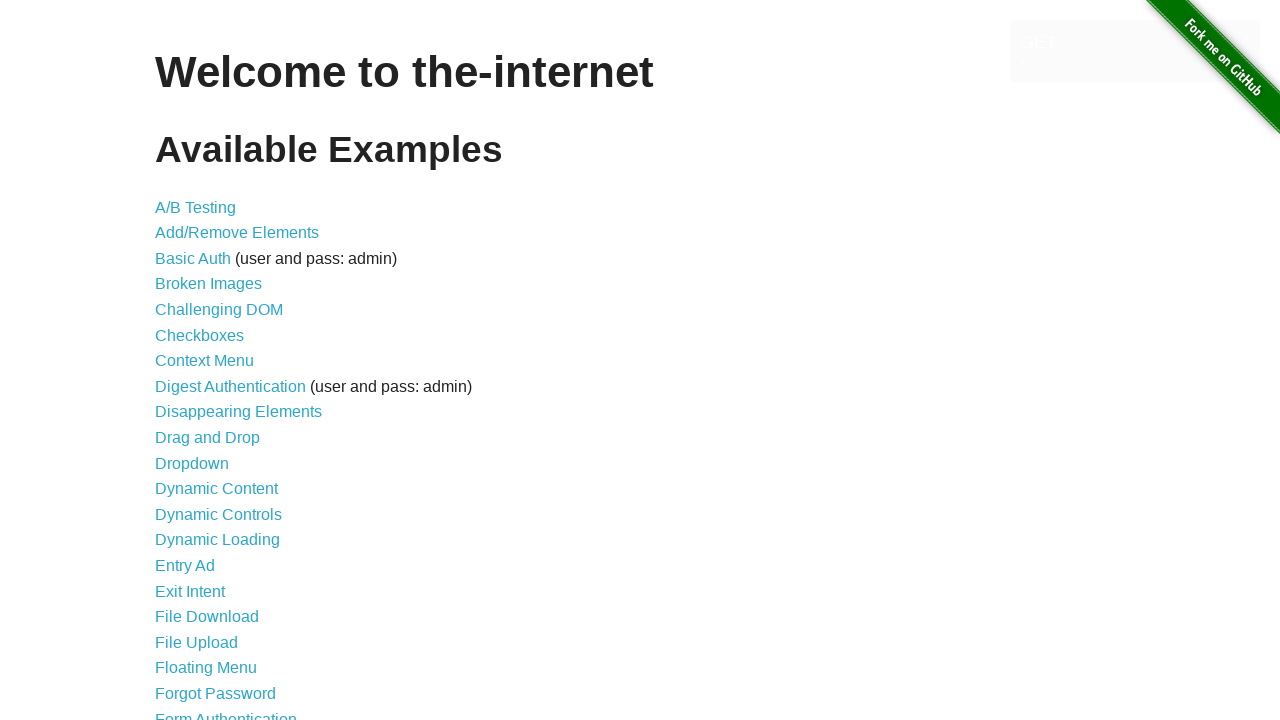

Displayed error notification with jQuery Growl
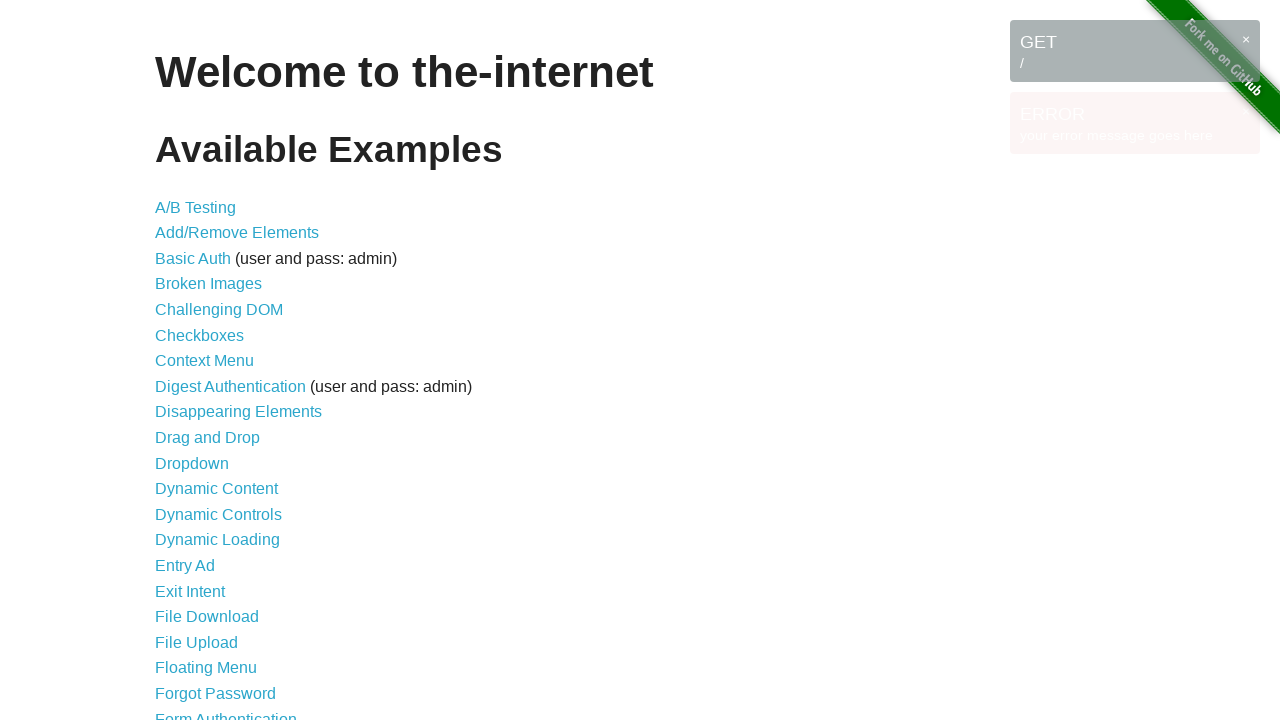

Displayed notice notification with jQuery Growl
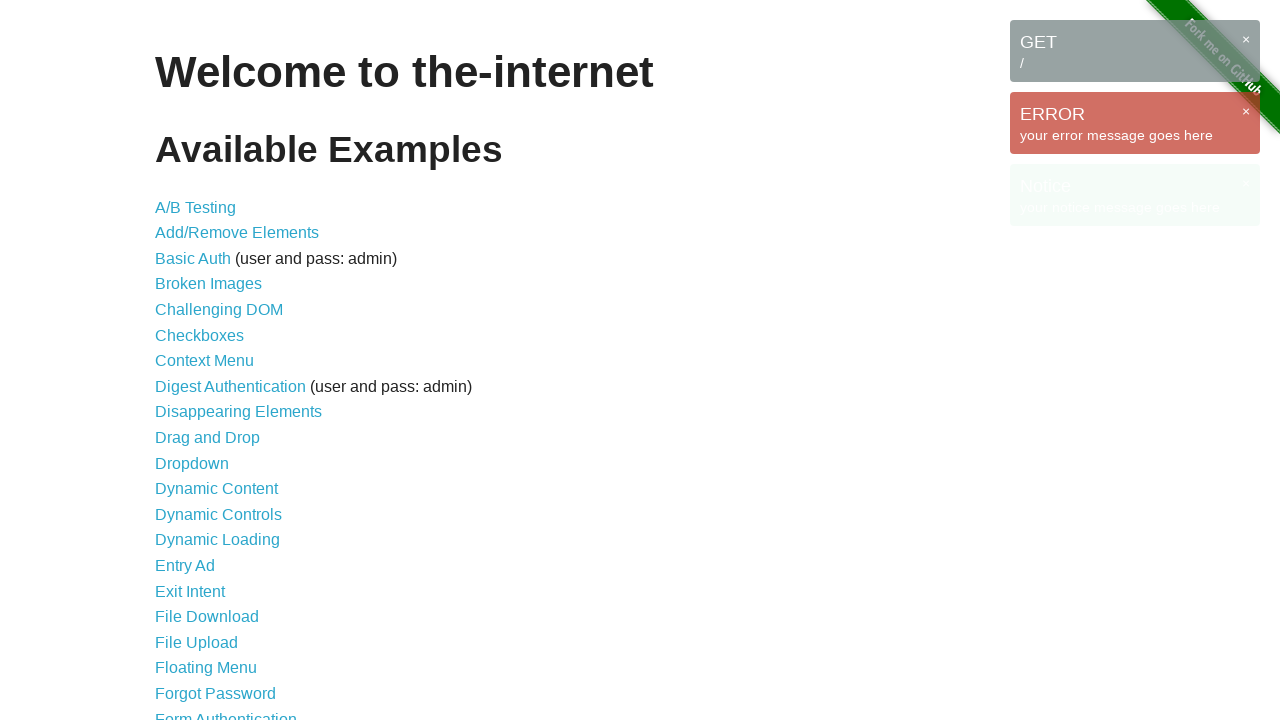

Displayed warning notification with jQuery Growl
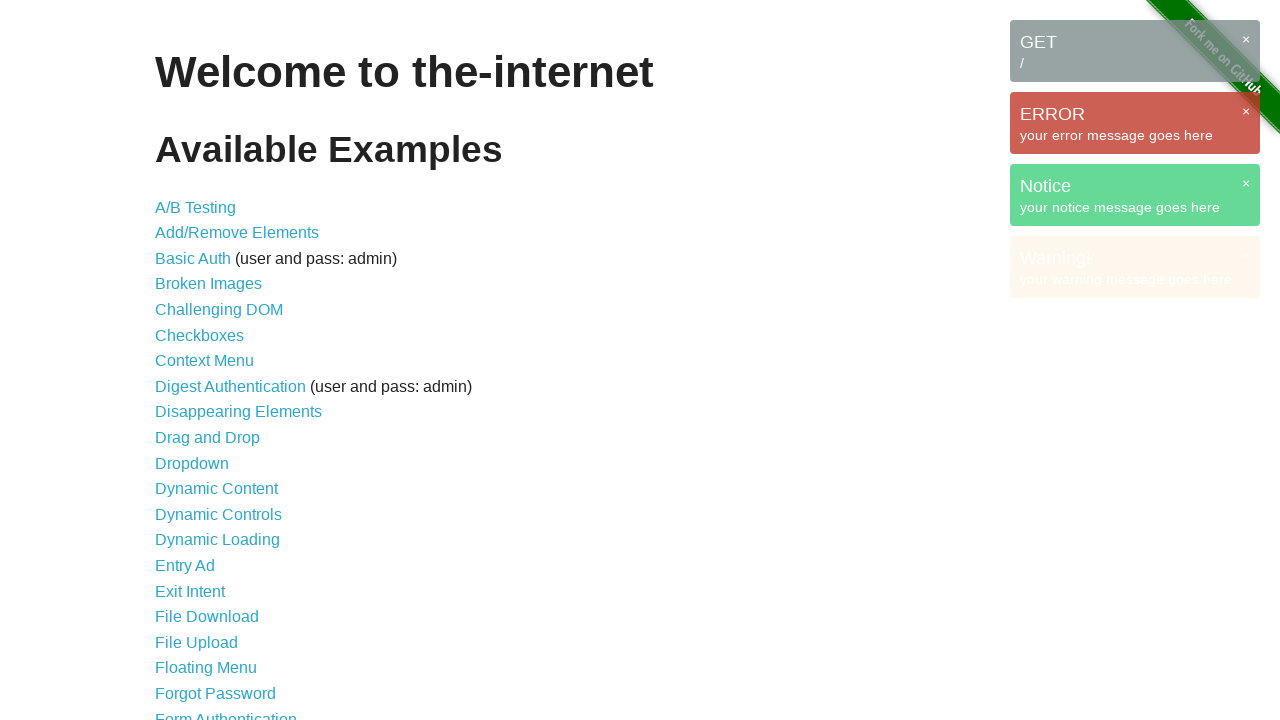

All jQuery Growl notifications are visible on the page
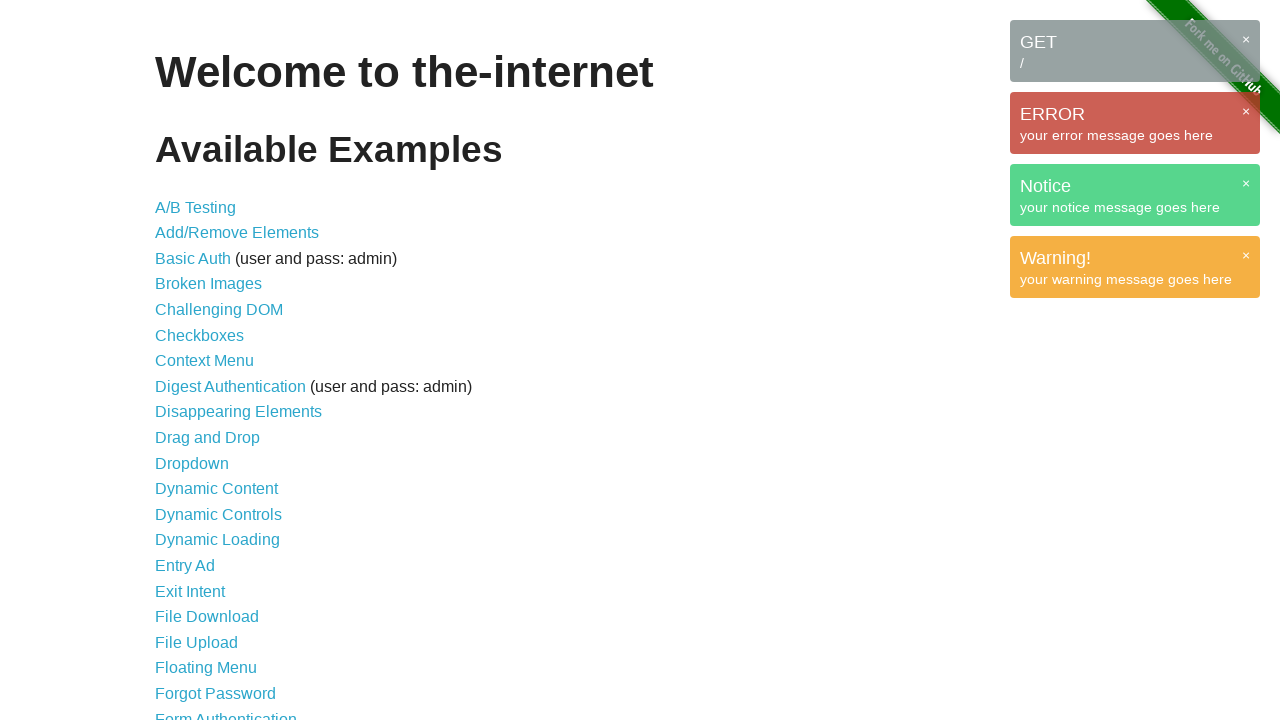

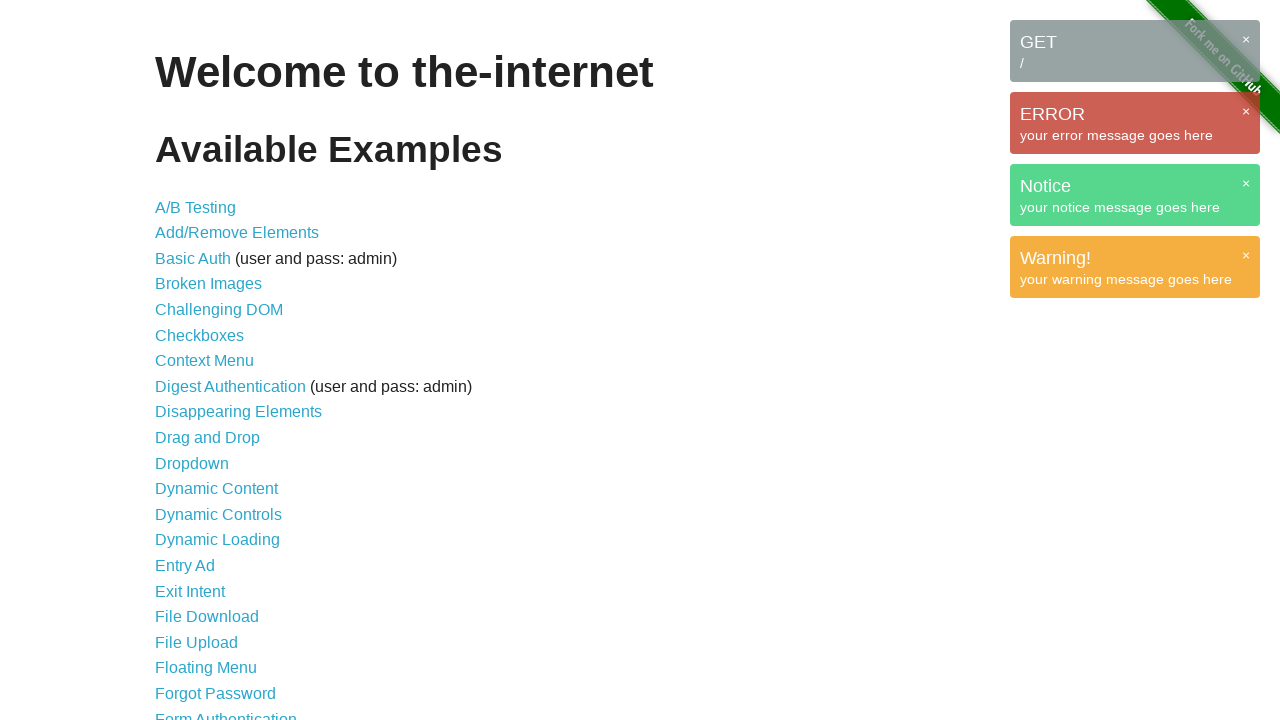